Tests opening a new window by clicking a button and verifying content in the new window

Starting URL: https://rahulshettyacademy.com/AutomationPractice/

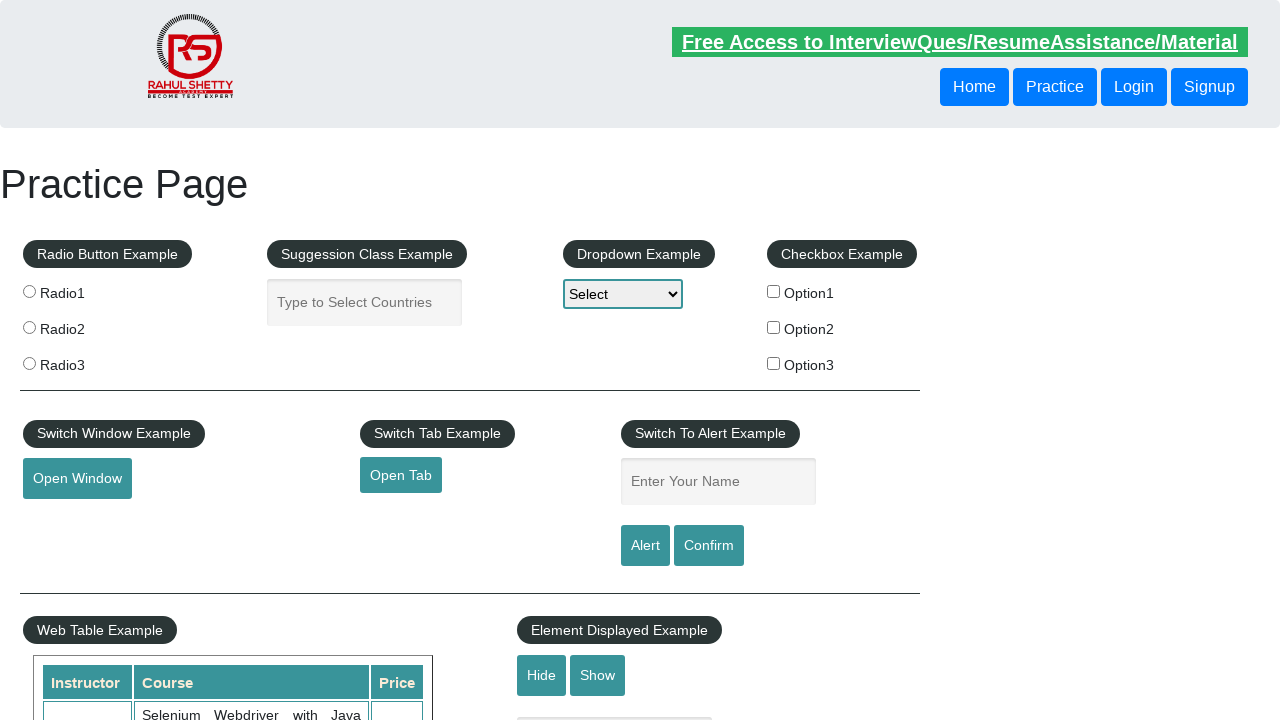

Waited for Open Window button to be available
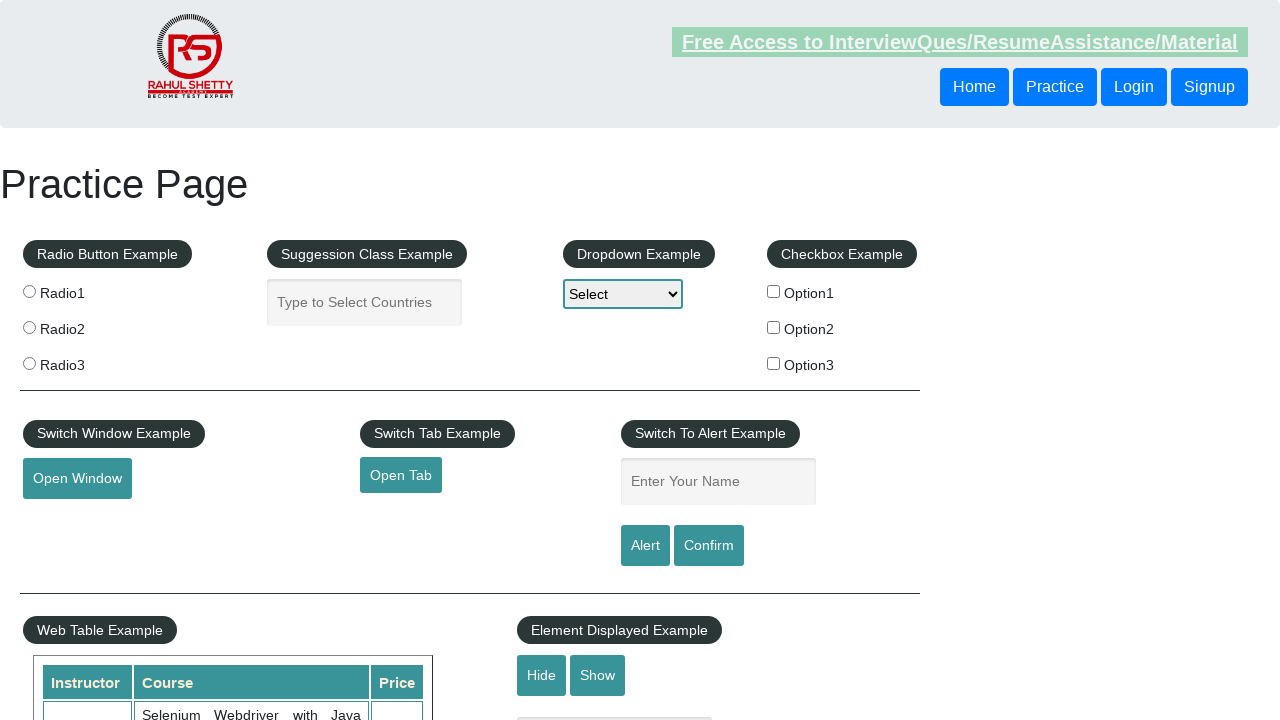

Clicked Open Window button and captured popup at (77, 479) on internal:role=button[name="Open Window"i]
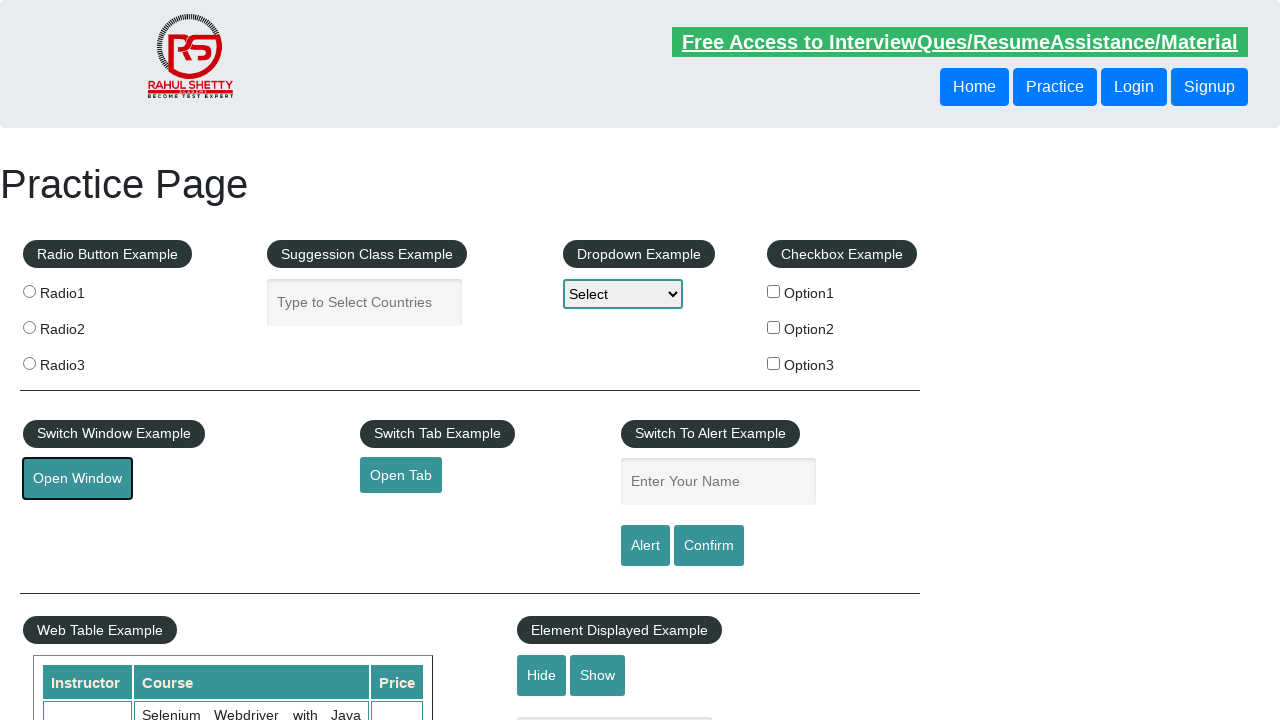

New window loaded completely
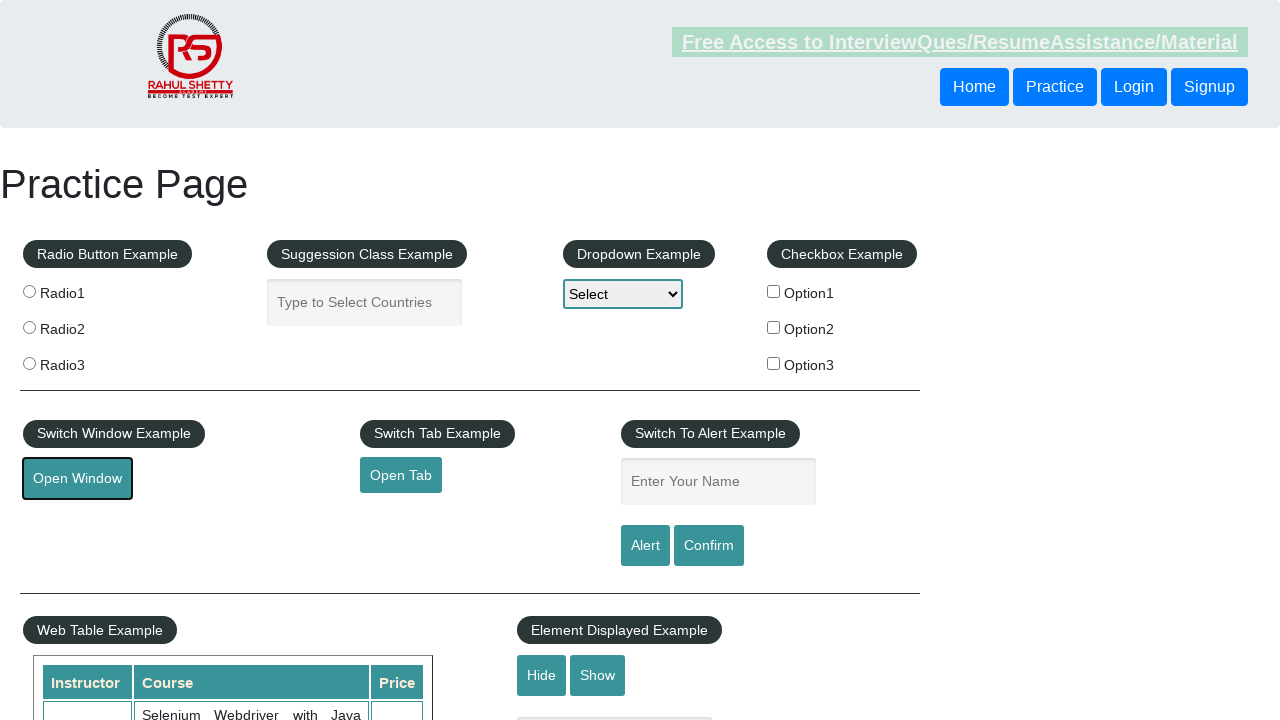

Verified 'Access all our Courses' text is present in new window
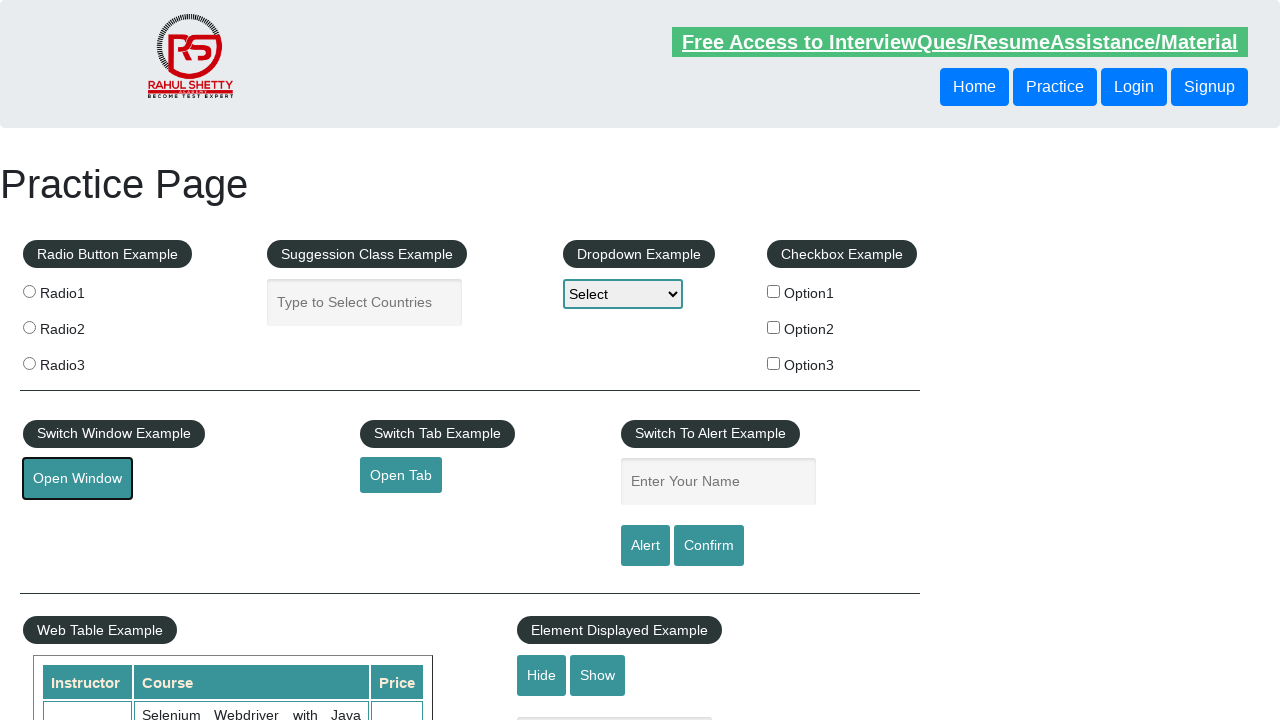

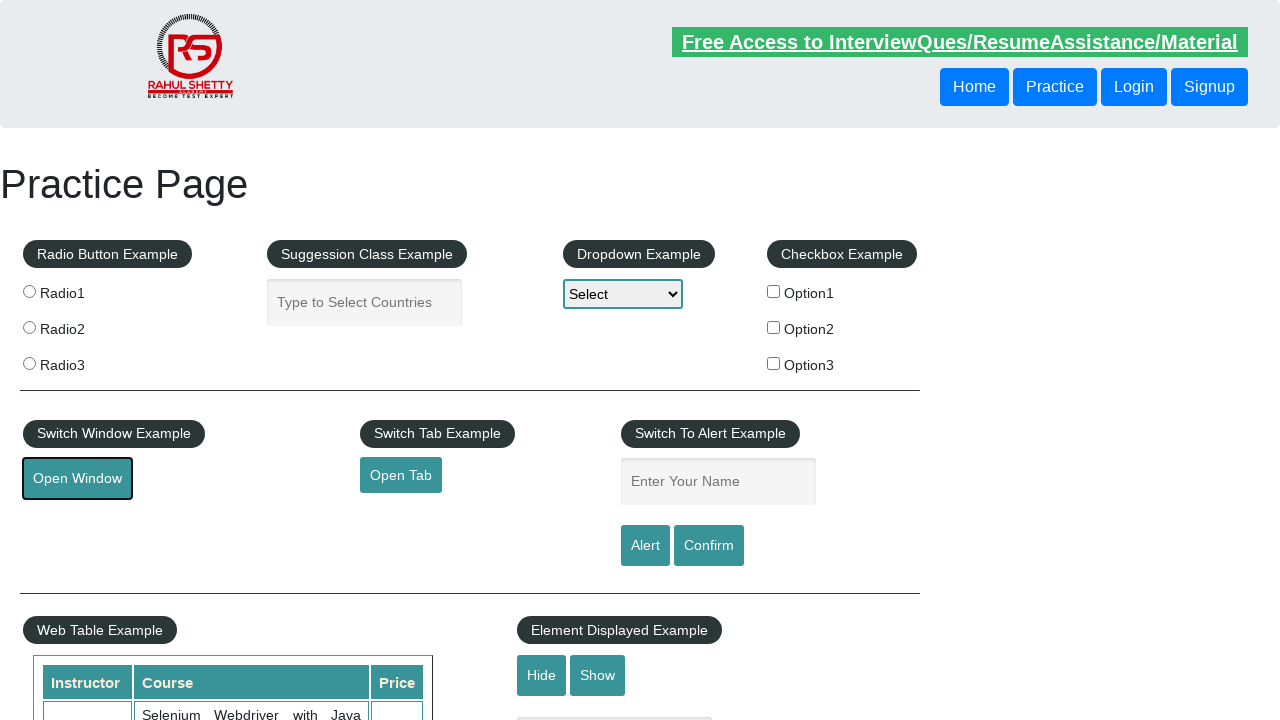